Automates playing the QWOP browser game by removing page distractions (ads, navigation), clicking on the game window to focus it, and sending the game control keys (q, w, o, p) to play the game.

Starting URL: http://www.foddy.net/Athletics.html

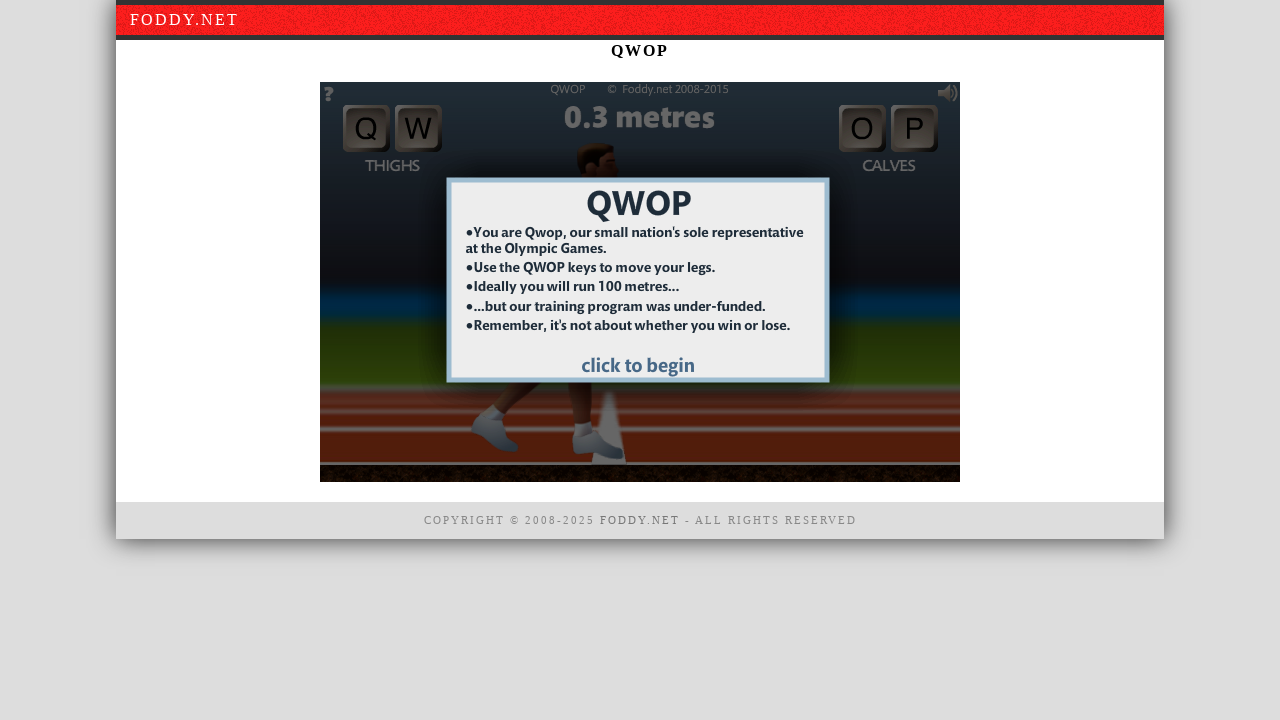

Removed page element at xpath: //*[@id="topnav"]/ins
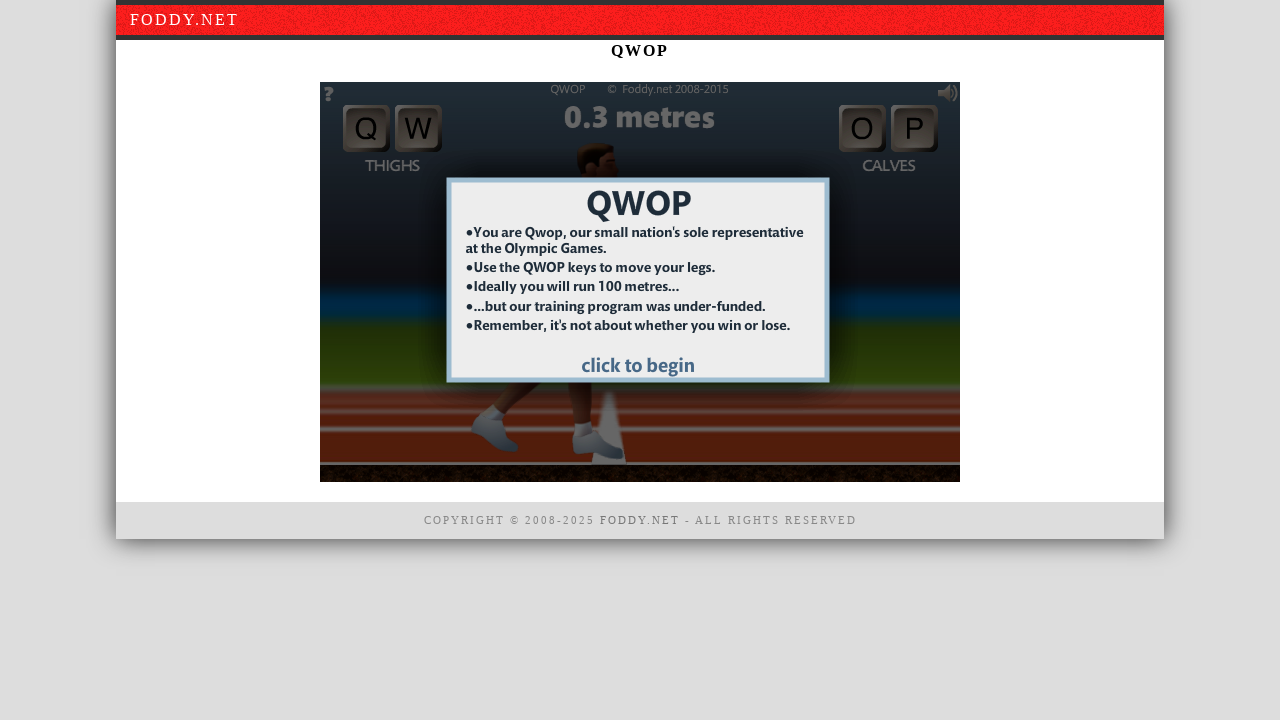

Removed page element at xpath: //*[@id="left"]
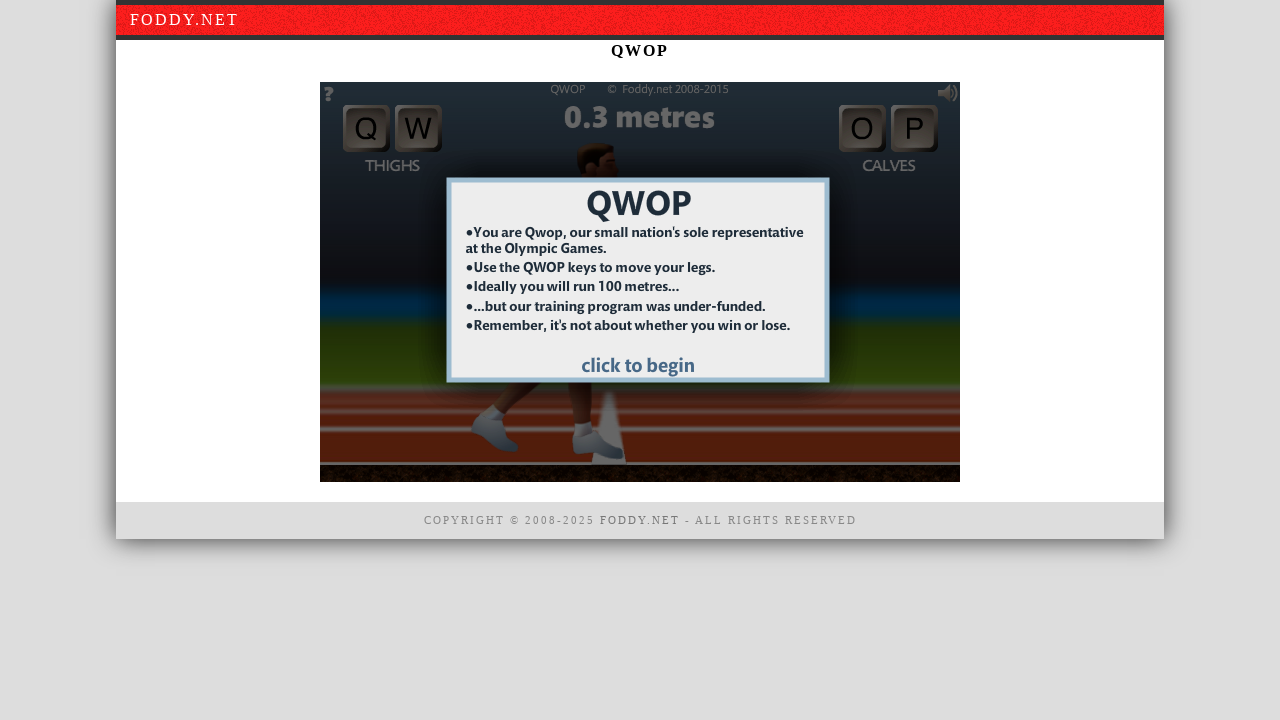

Removed page element at xpath: //*[@id="right"]
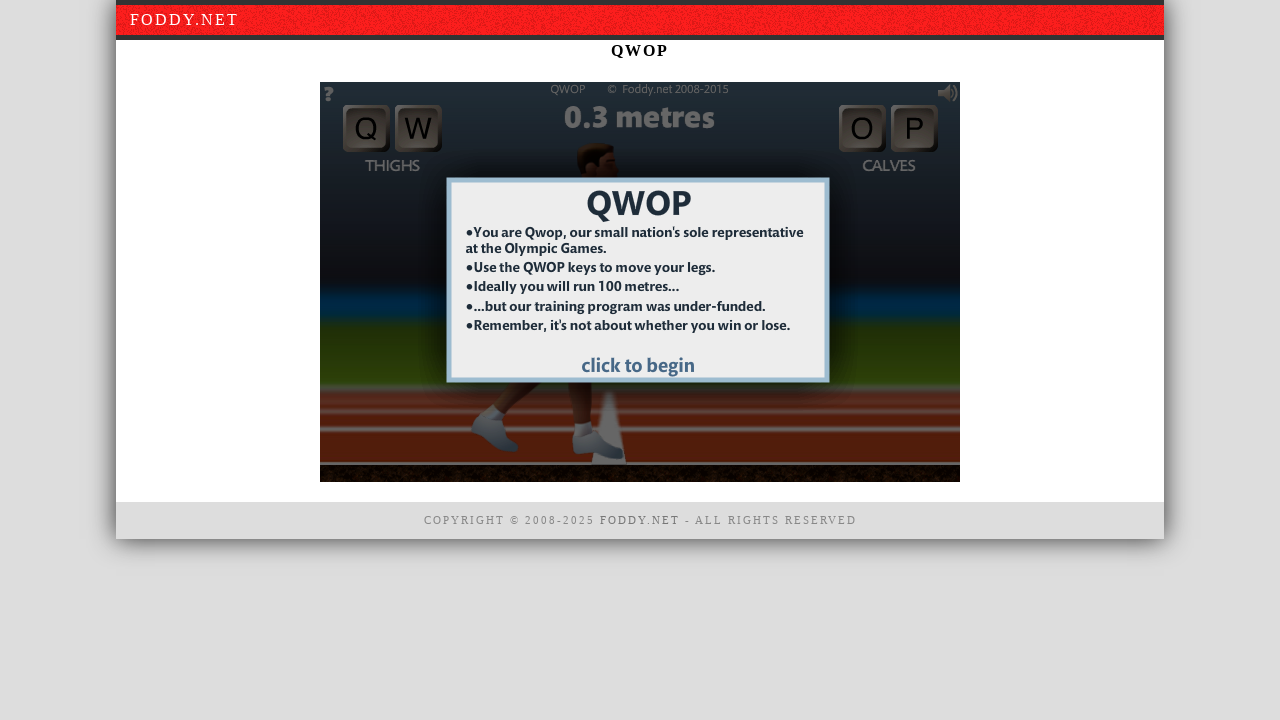

Removed page element at xpath: /html/head
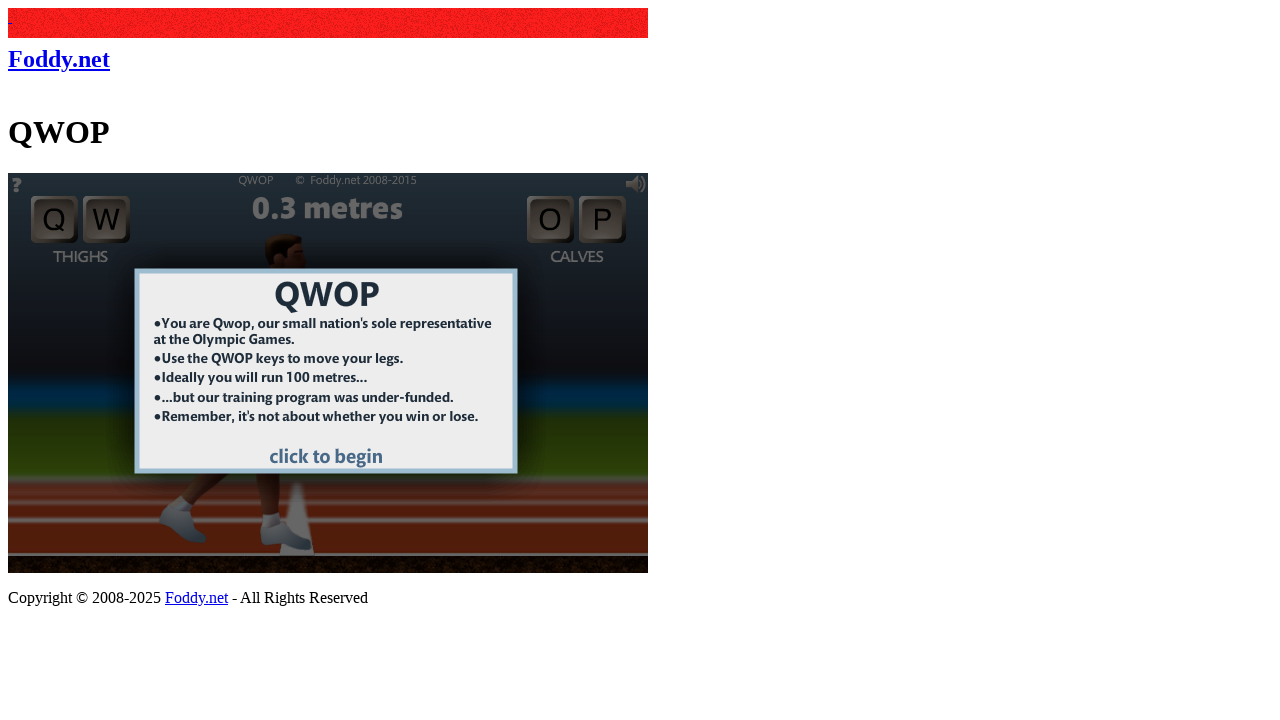

Removed page element at xpath: //*[@id="footer"]
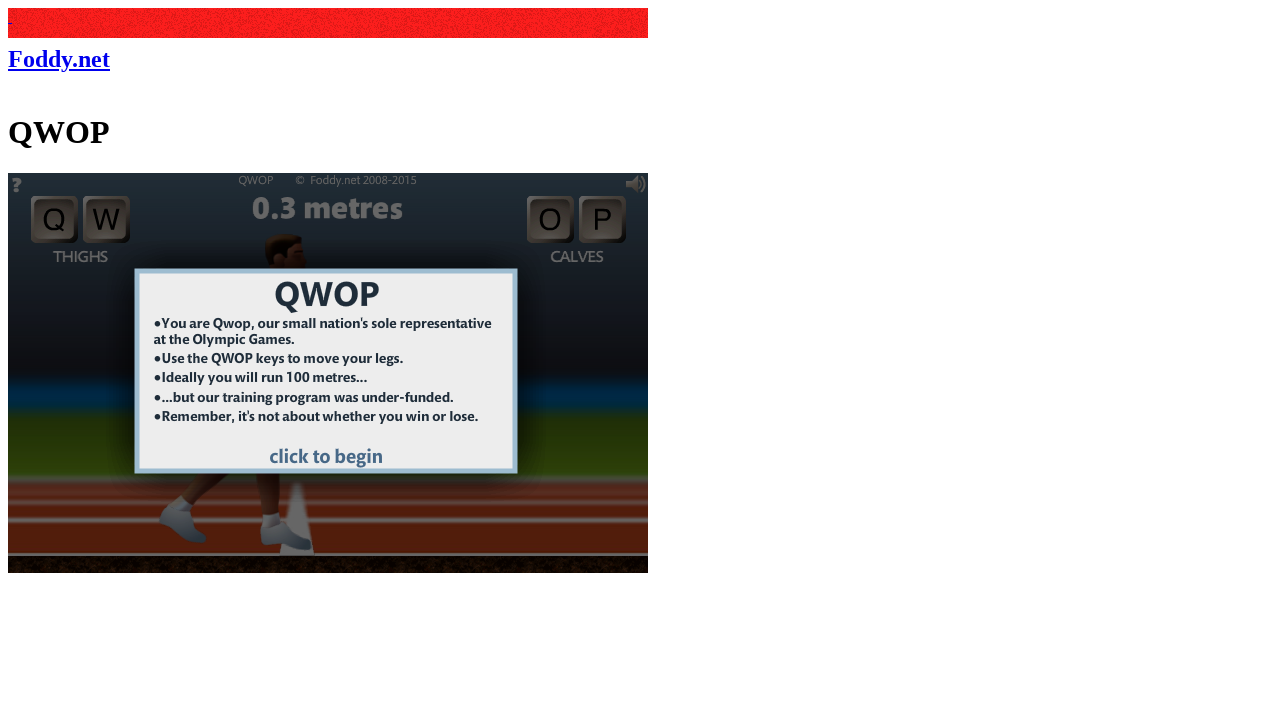

Removed page element at xpath: //*[@id="layout"]/tbody/tr[1]
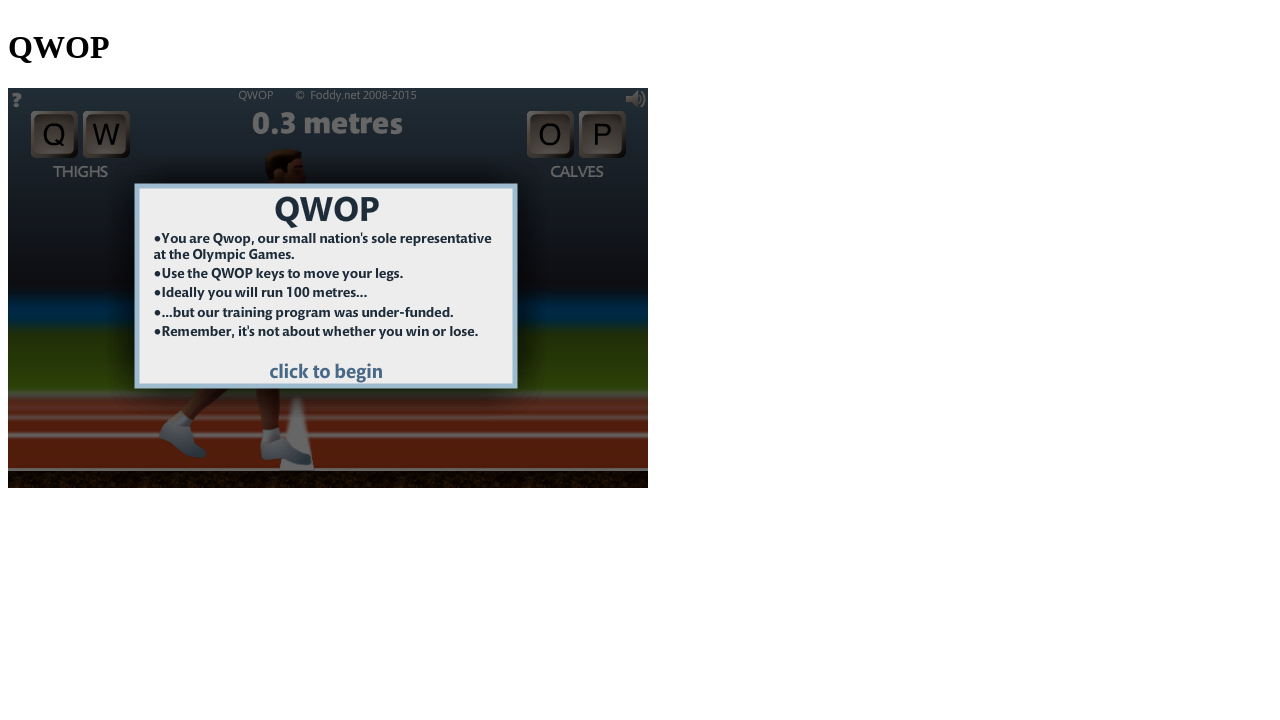

Waited for page to settle after removing elements
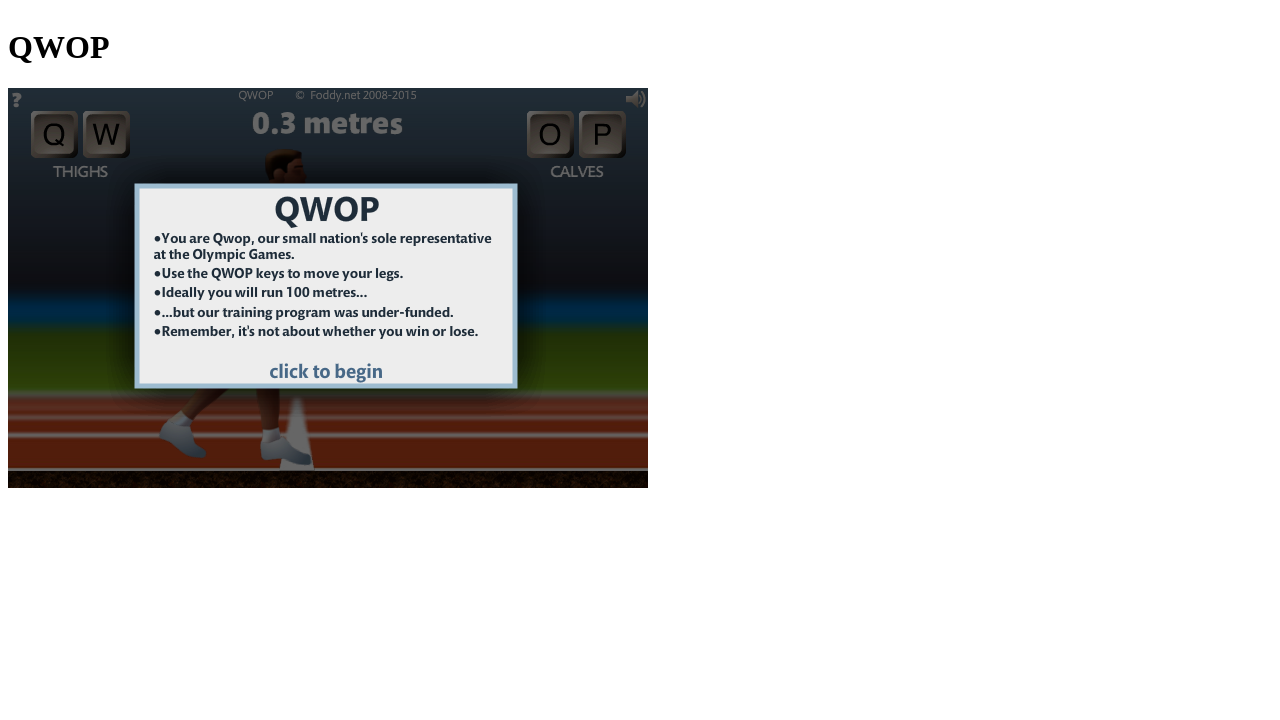

Clicked on game window to focus it at (328, 288) on xpath=//*[@id="window1"]
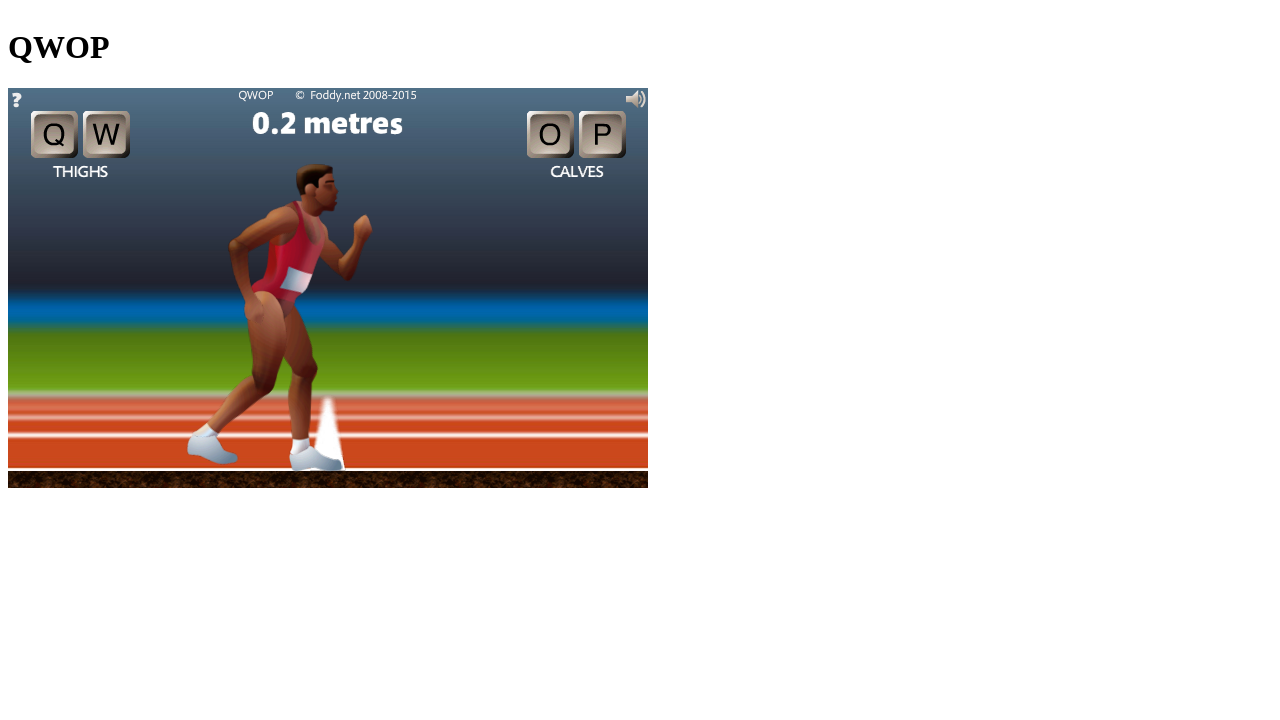

Waited for game to be ready
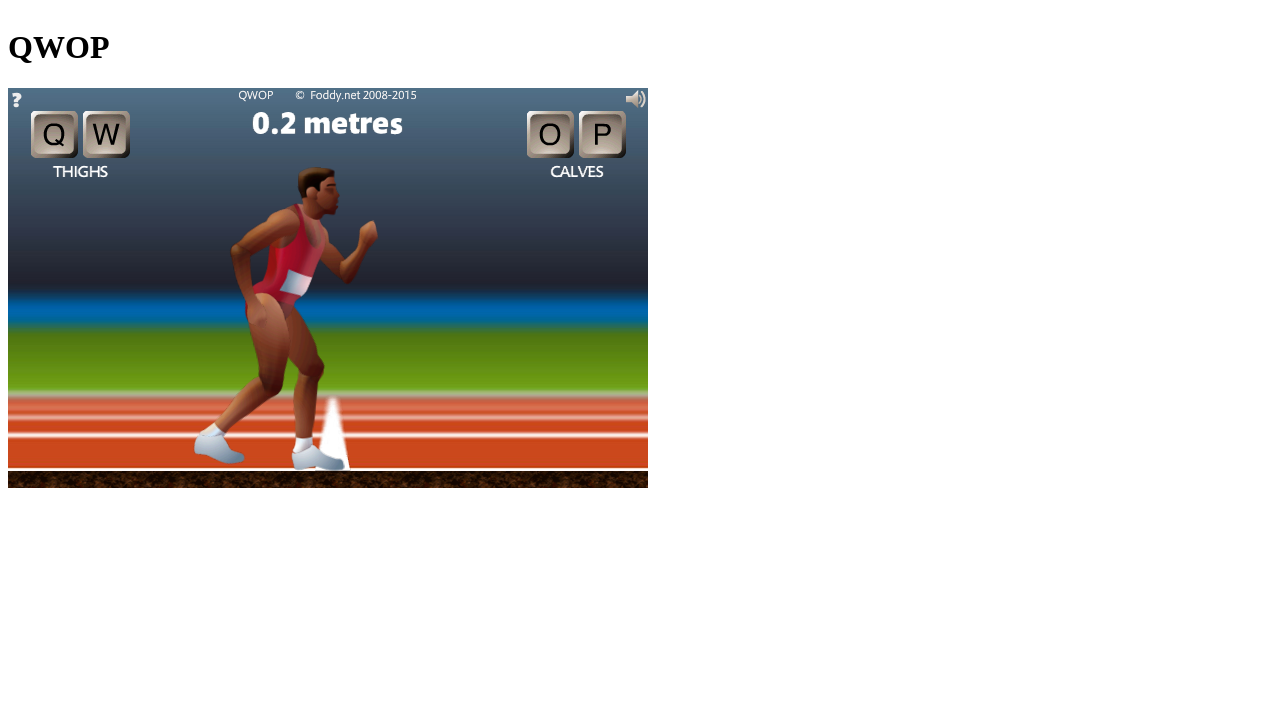

Pressed 'q' key for game control on xpath=//*[@id="window1"]
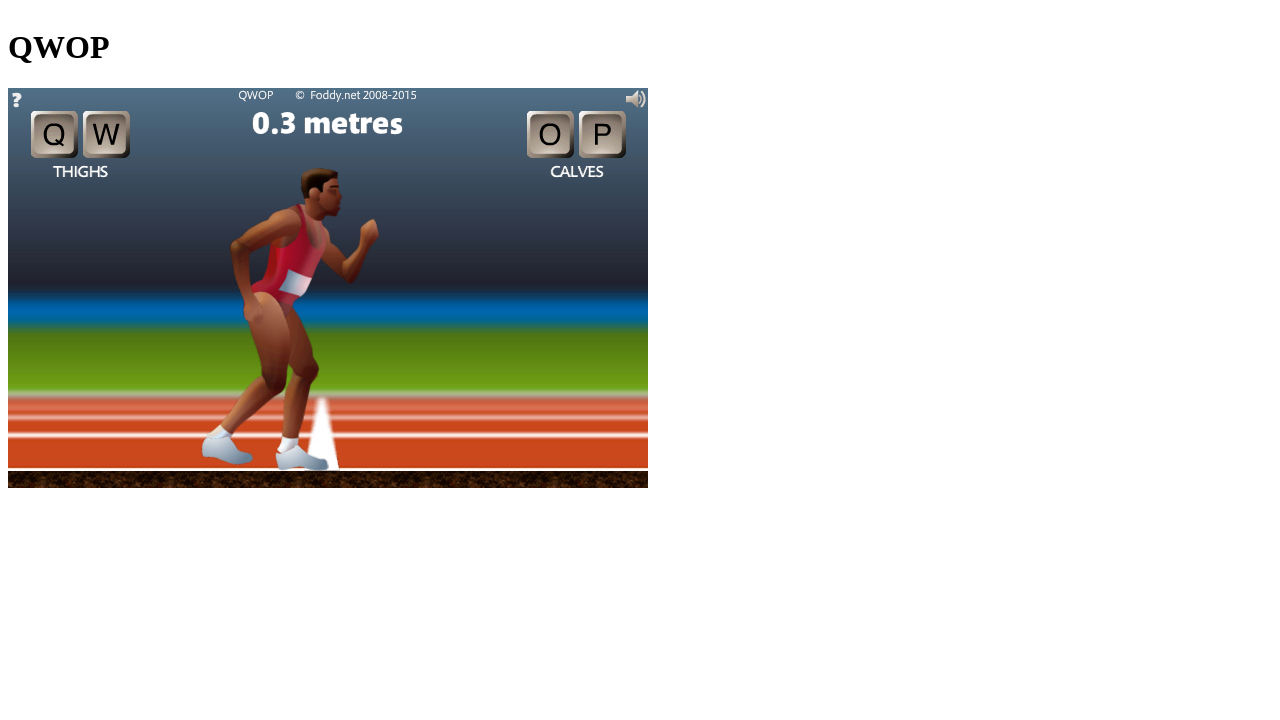

Pressed 'w' key for game control on xpath=//*[@id="window1"]
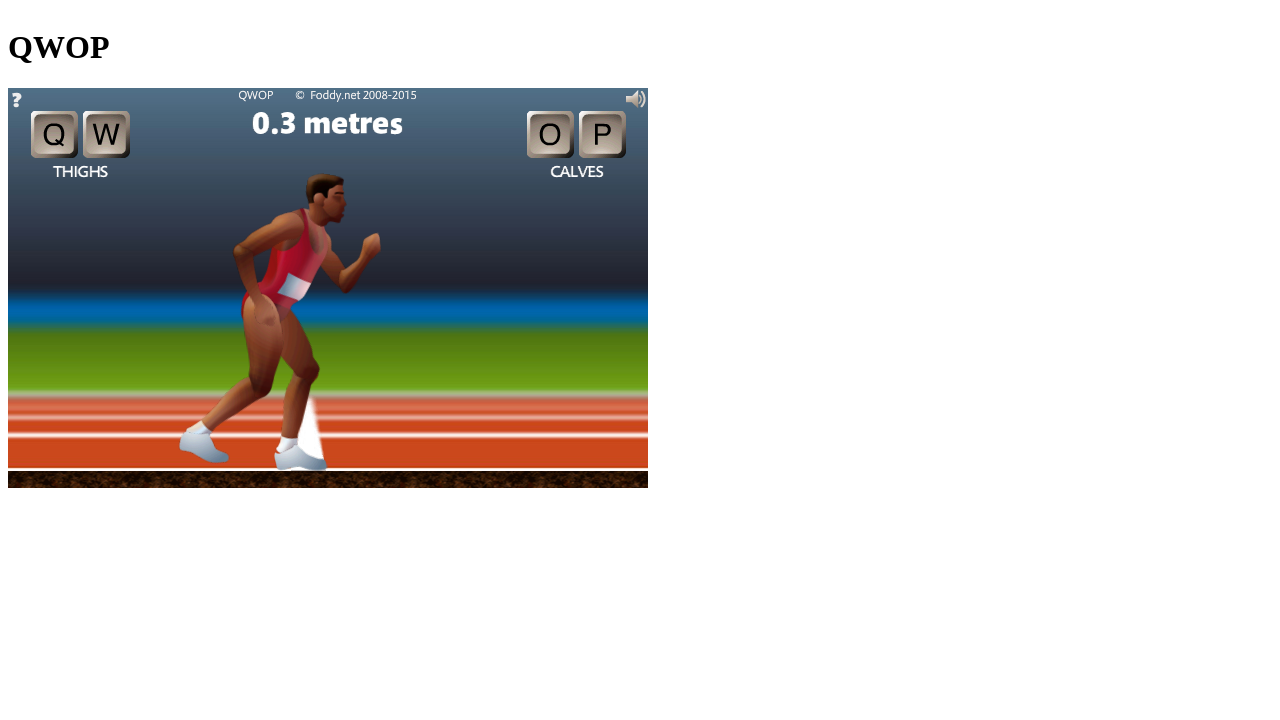

Pressed 'o' key for game control on xpath=//*[@id="window1"]
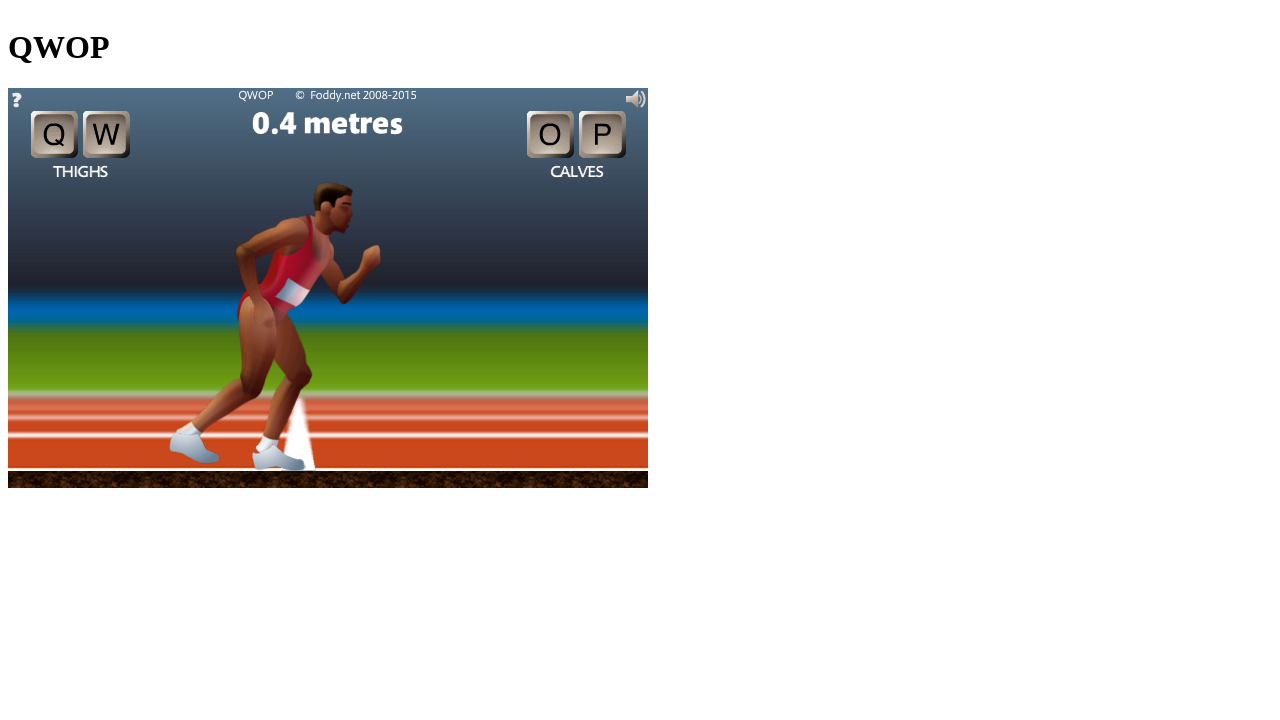

Pressed 'p' key for game control on xpath=//*[@id="window1"]
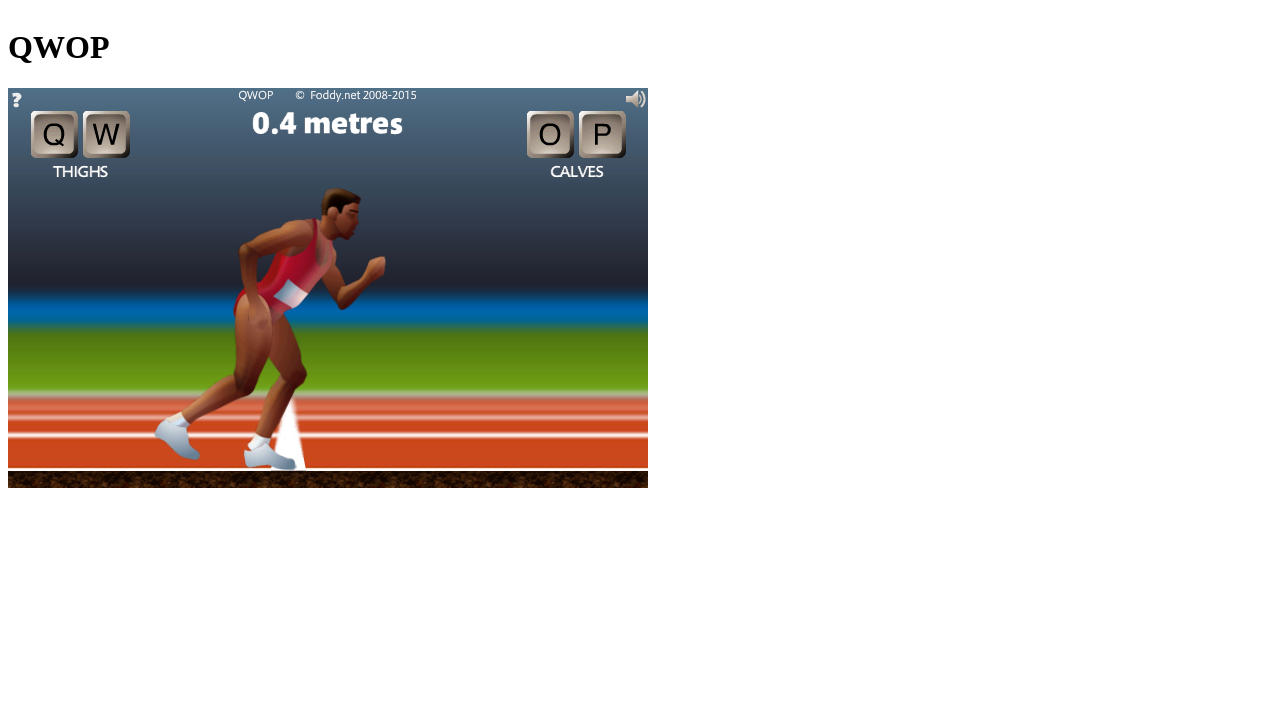

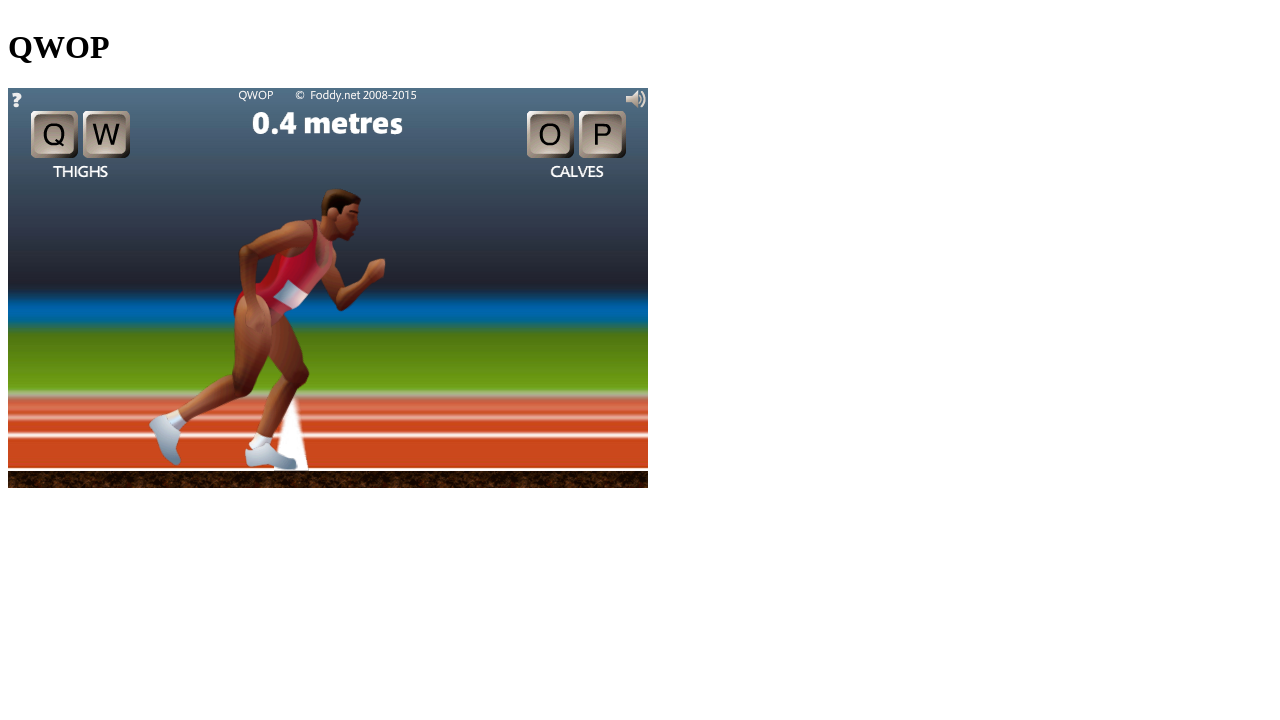